Tests the visibility toggle functionality of a text input element by clicking hide and show buttons

Starting URL: https://www.letskodeit.com/practice

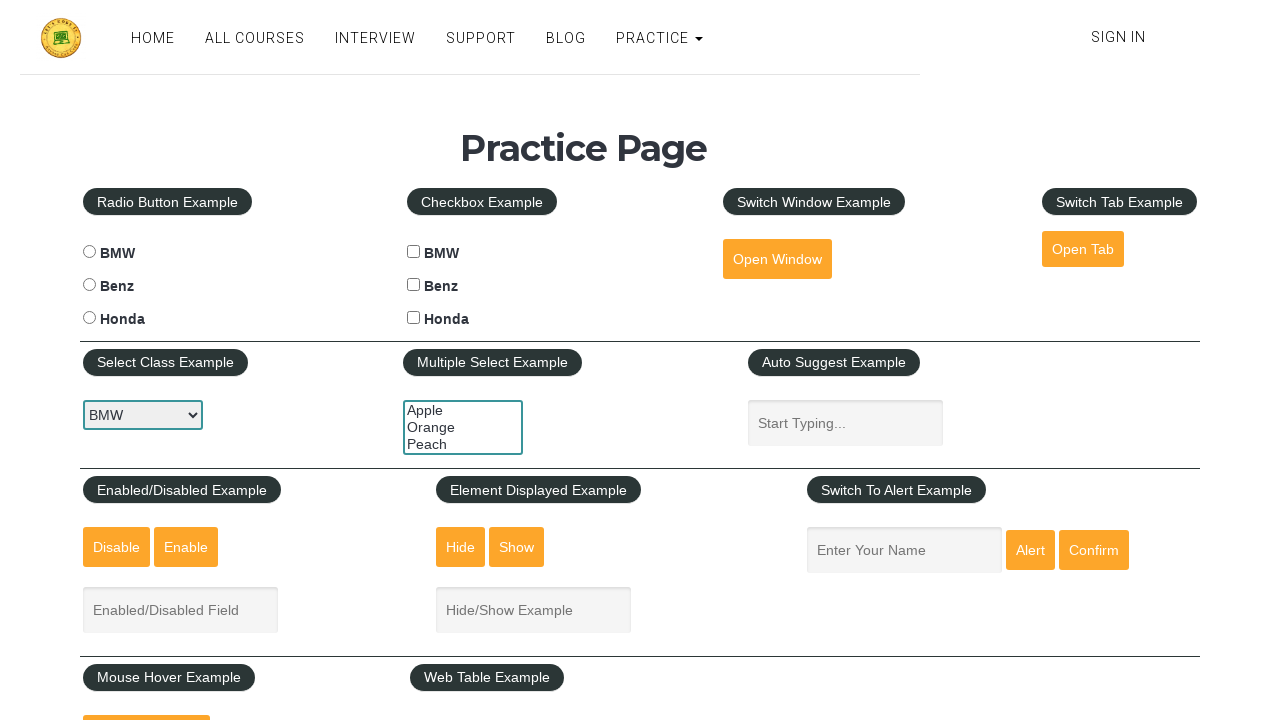

Located the textbox element with id 'displayed-text'
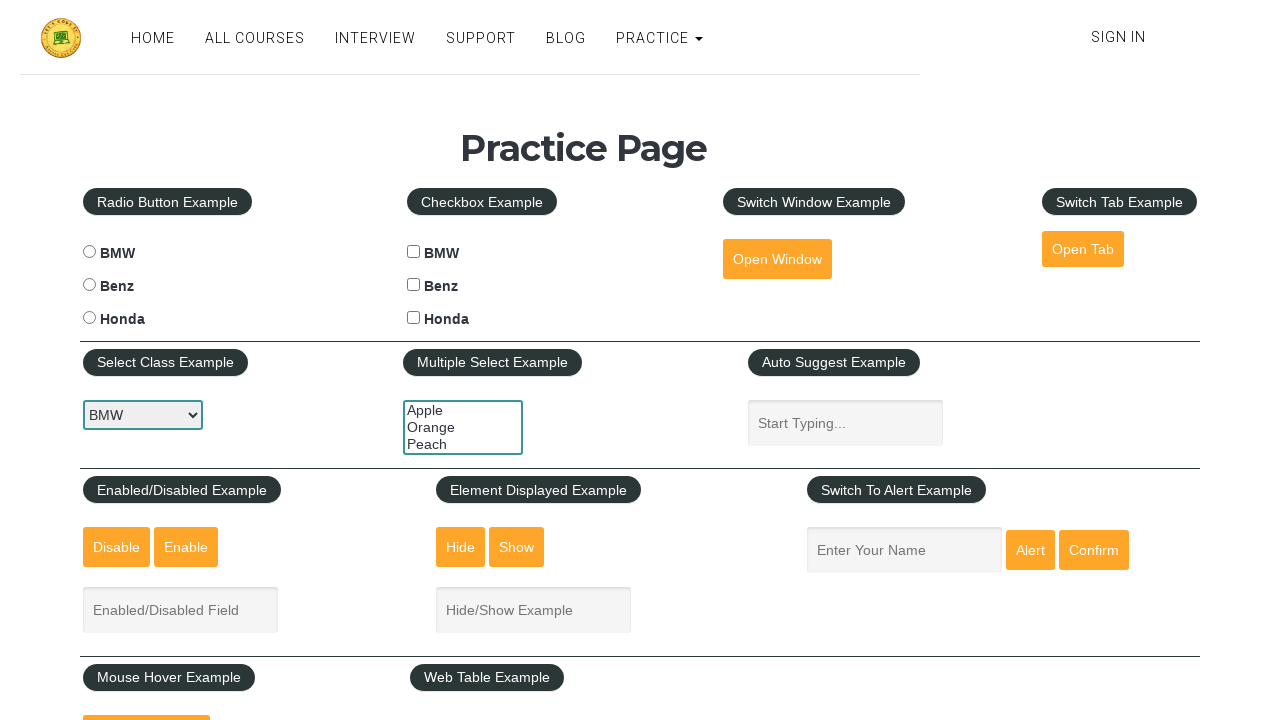

Checked initial visibility of textbox - element is visible
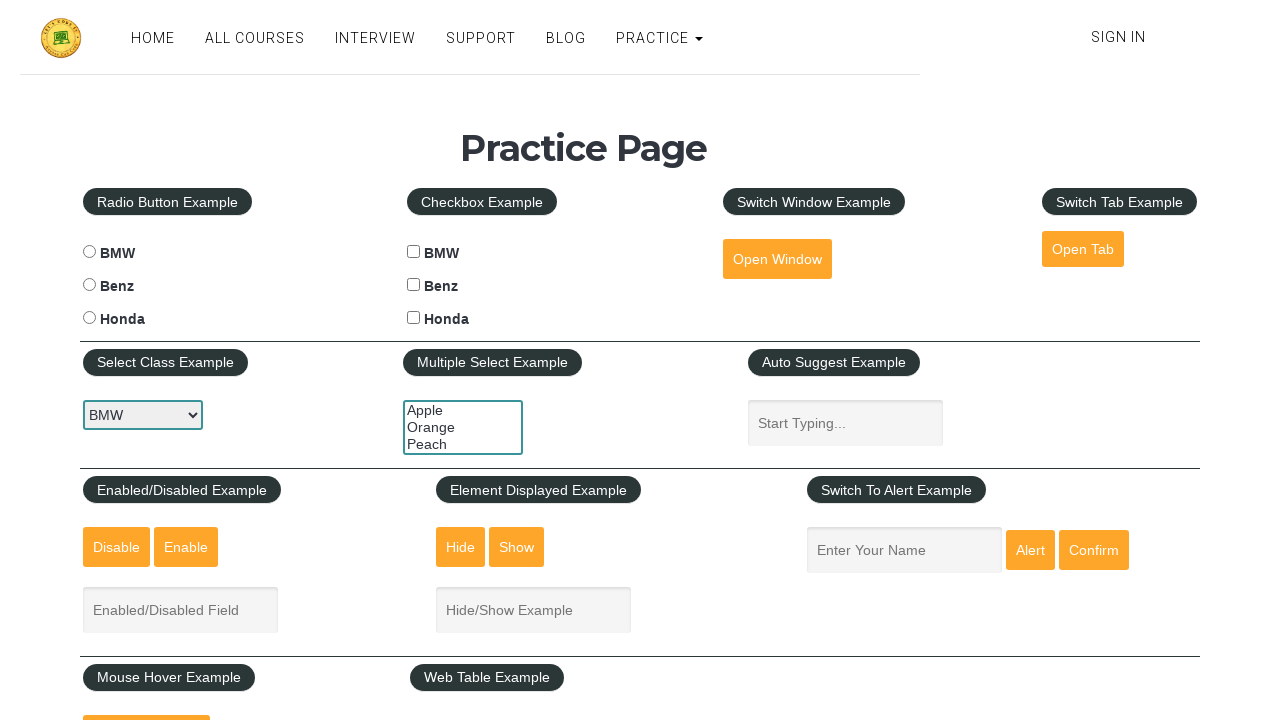

Clicked the hide button to hide the textbox at (461, 547) on #hide-textbox
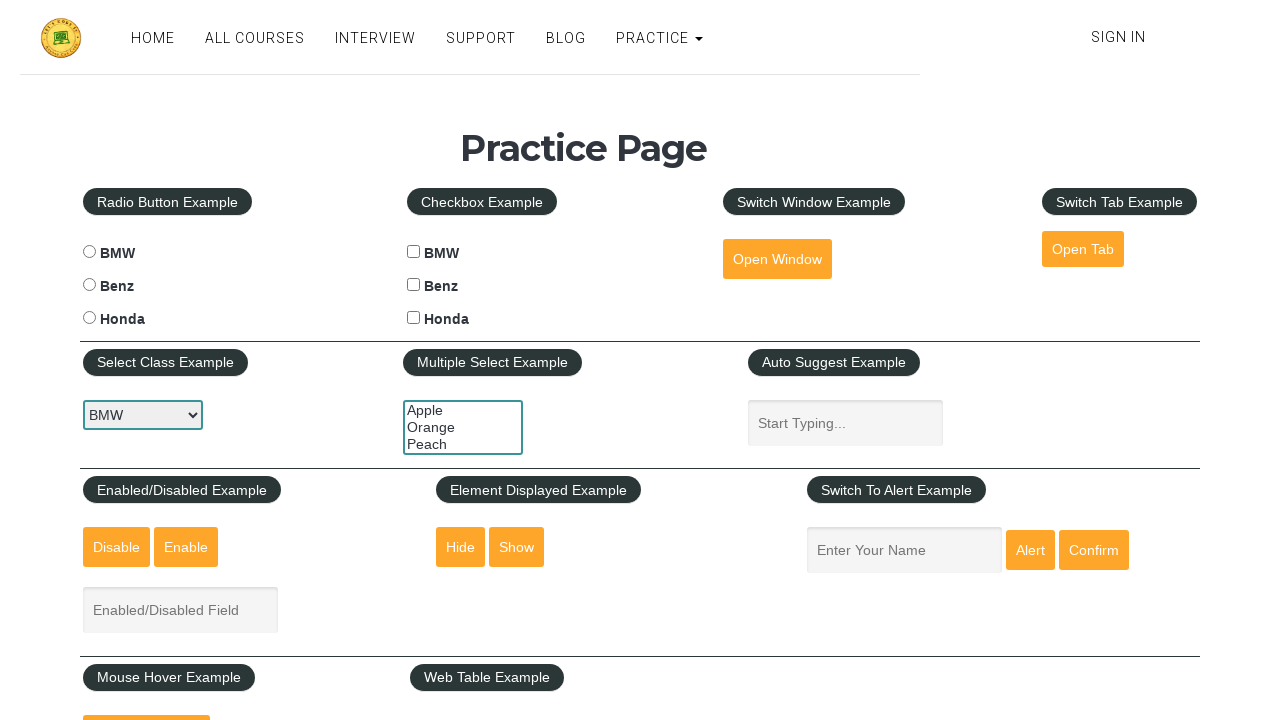

Checked visibility after clicking hide button - element is hidden
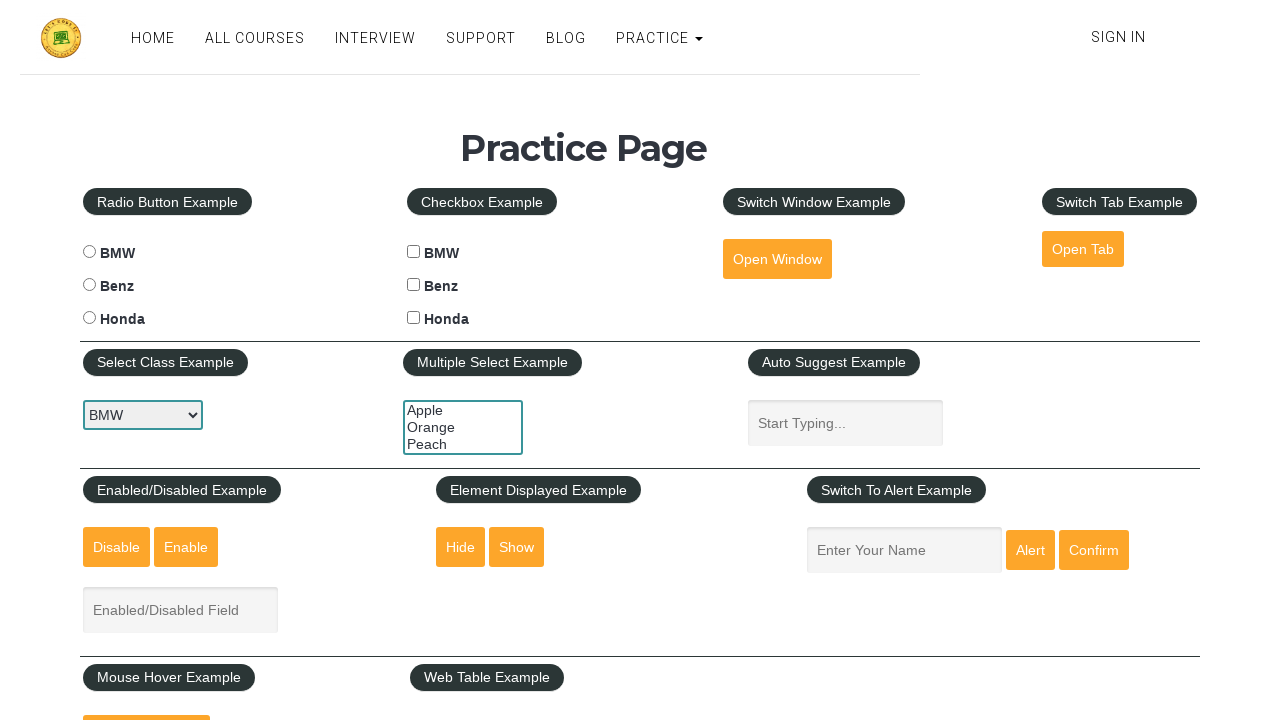

Clicked the show button to display the textbox again at (517, 547) on #show-textbox
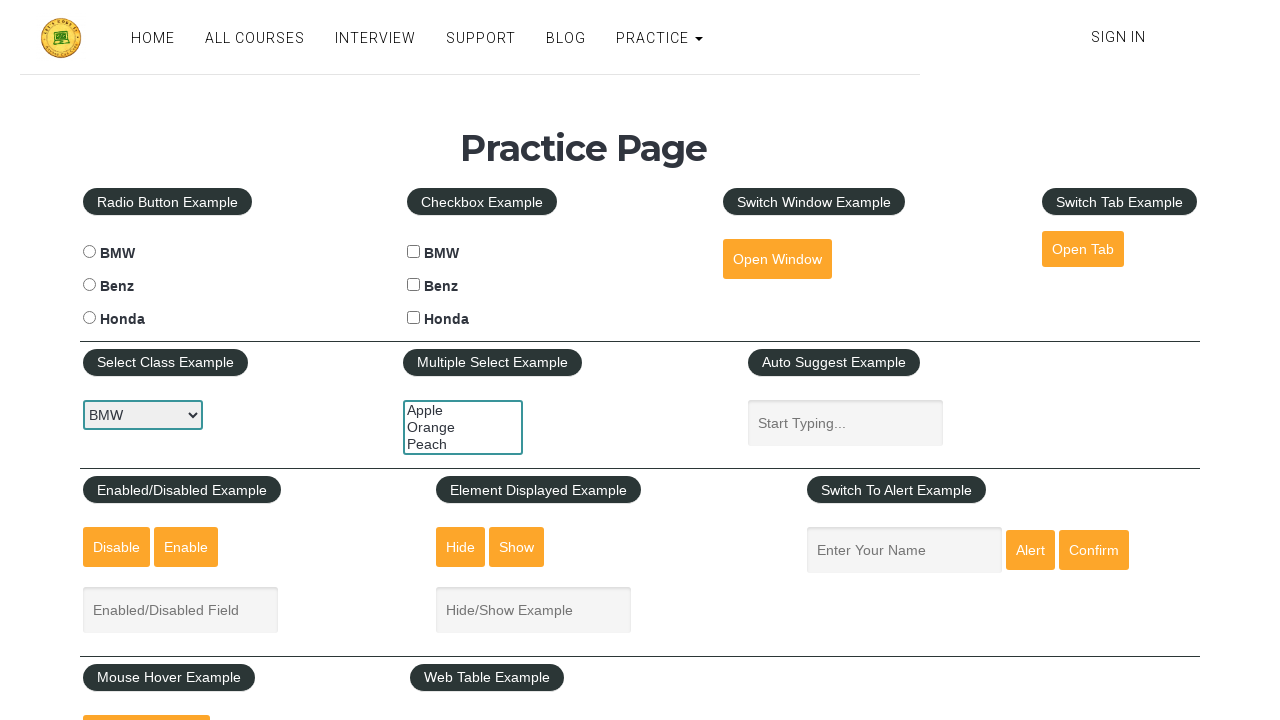

Checked visibility after clicking show button - element is visible again
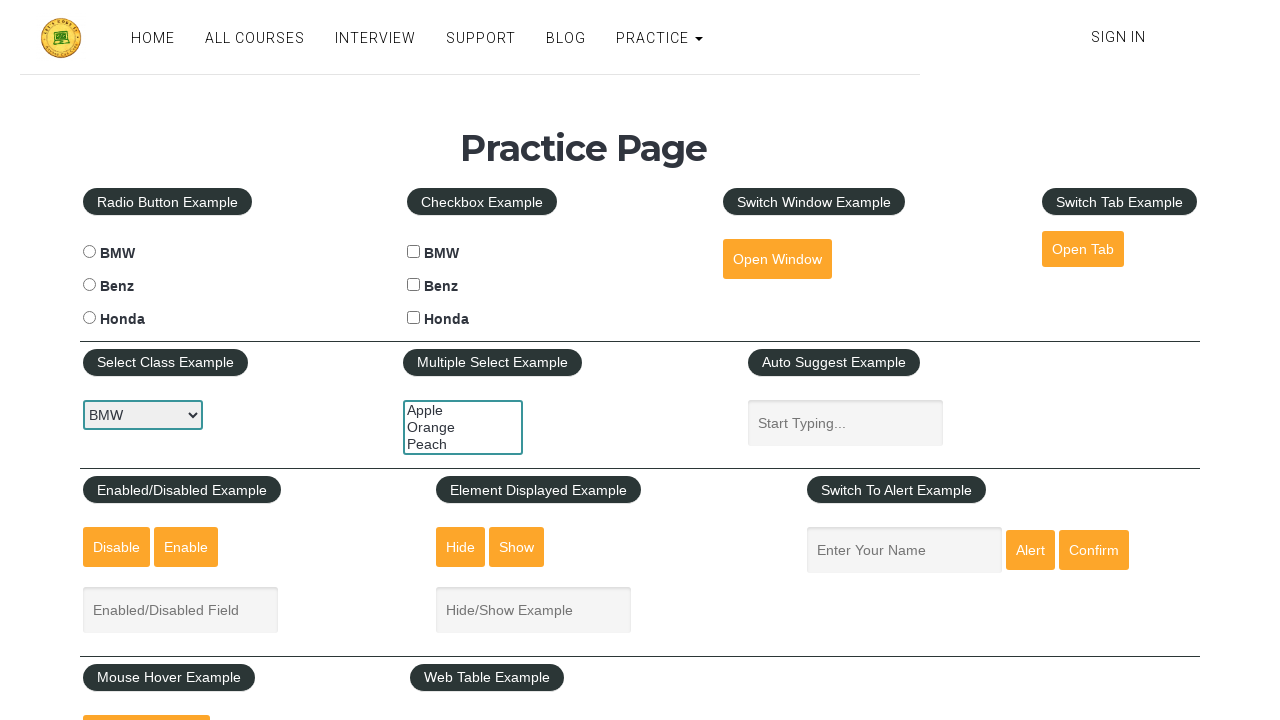

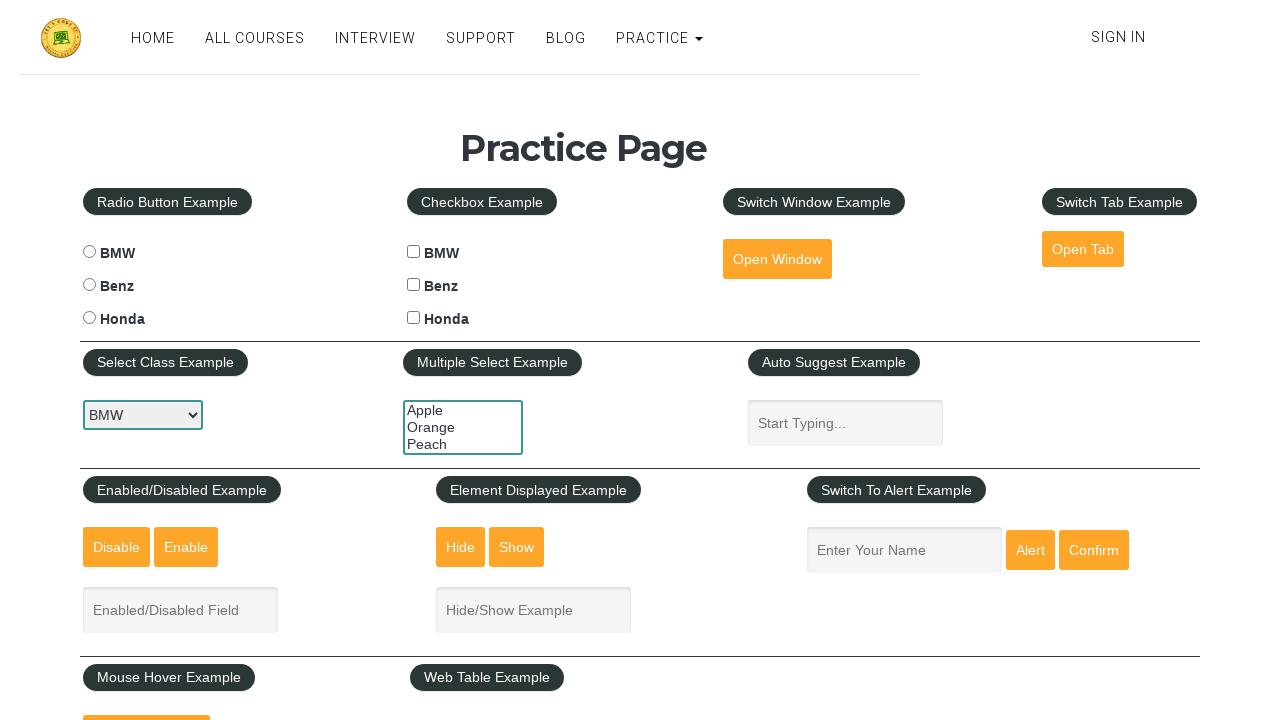